Tests text input functionality by entering text and verifying it was entered correctly

Starting URL: https://www.selenium.dev/selenium/web/web-form.html

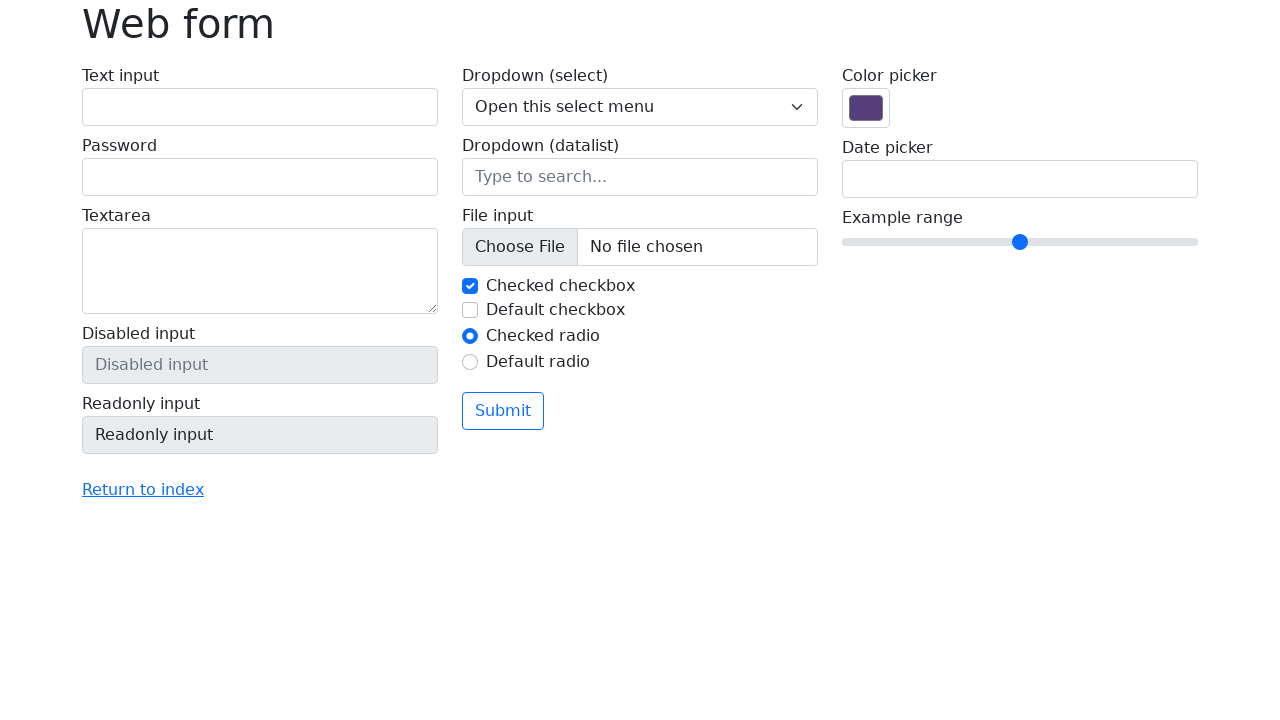

Filled text input field with 'Esta es una entrada de prueba' on input[name='my-text']
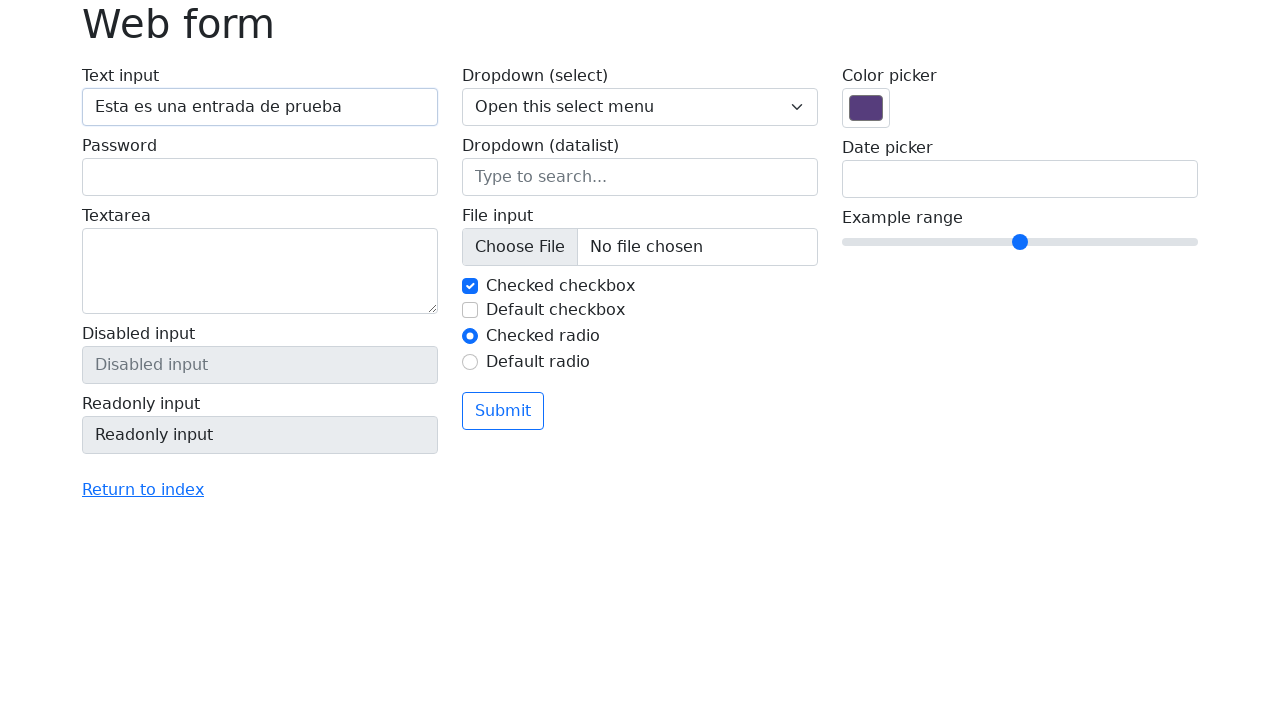

Waited 100ms for text input to be processed
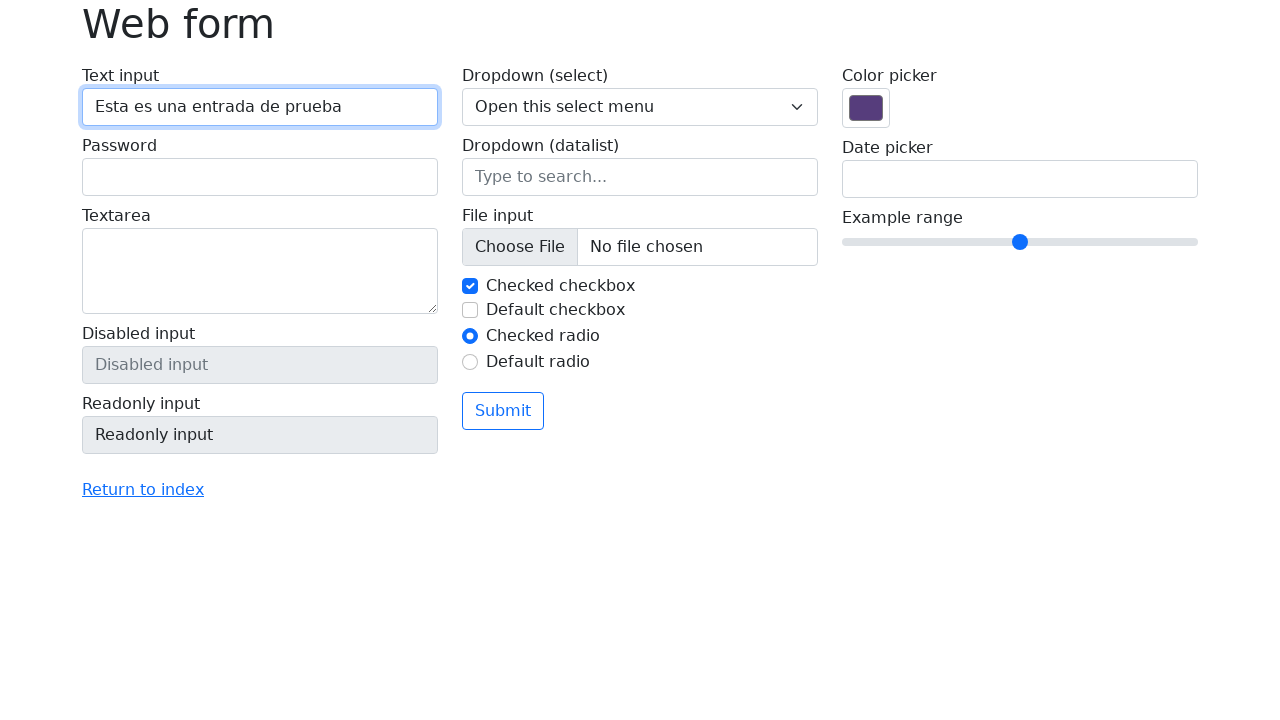

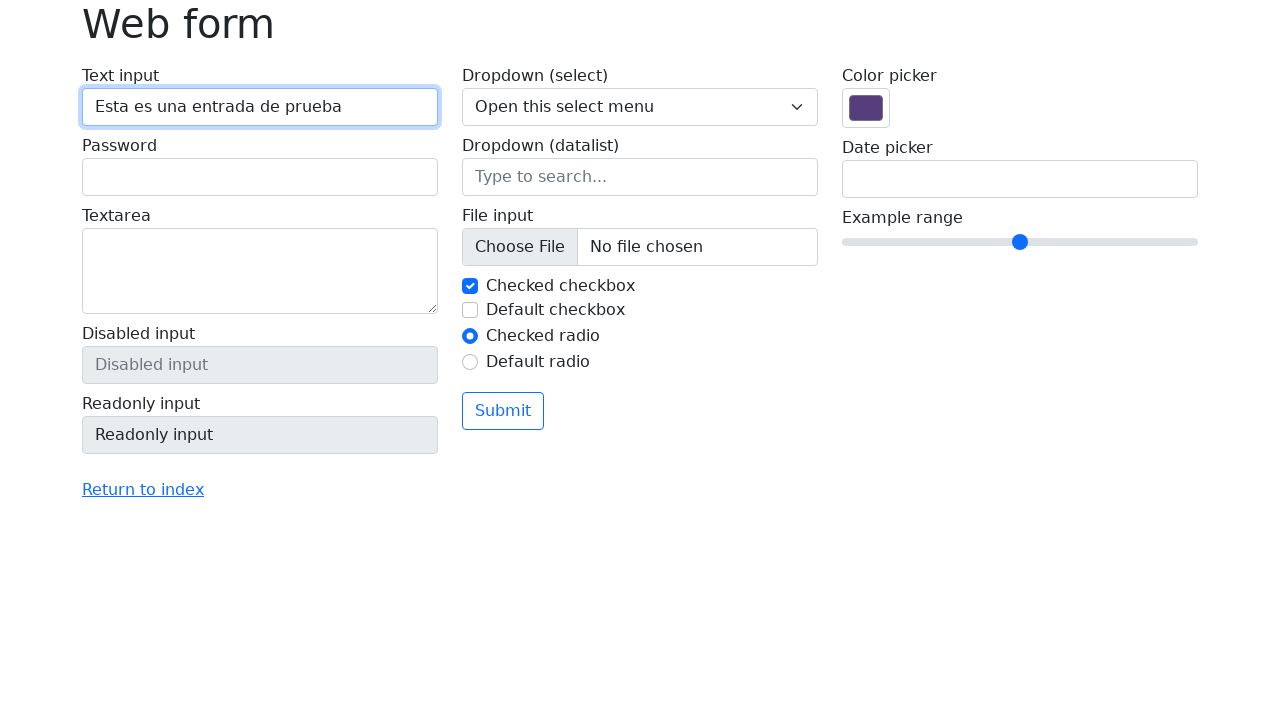